Tests high traffic handling by making multiple concurrent page loads and verifying most succeed within a reasonable time

Starting URL: https://updog-restore.vercel.app

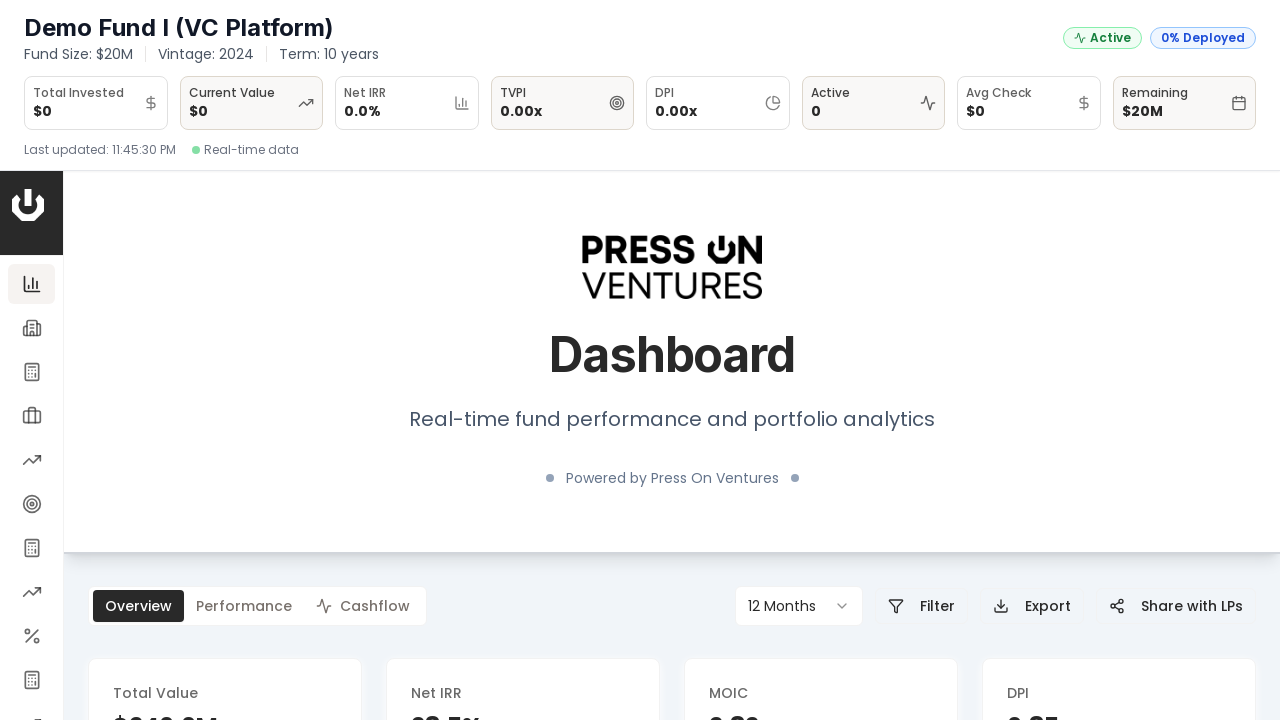

Reloaded page (attempt 1/5)
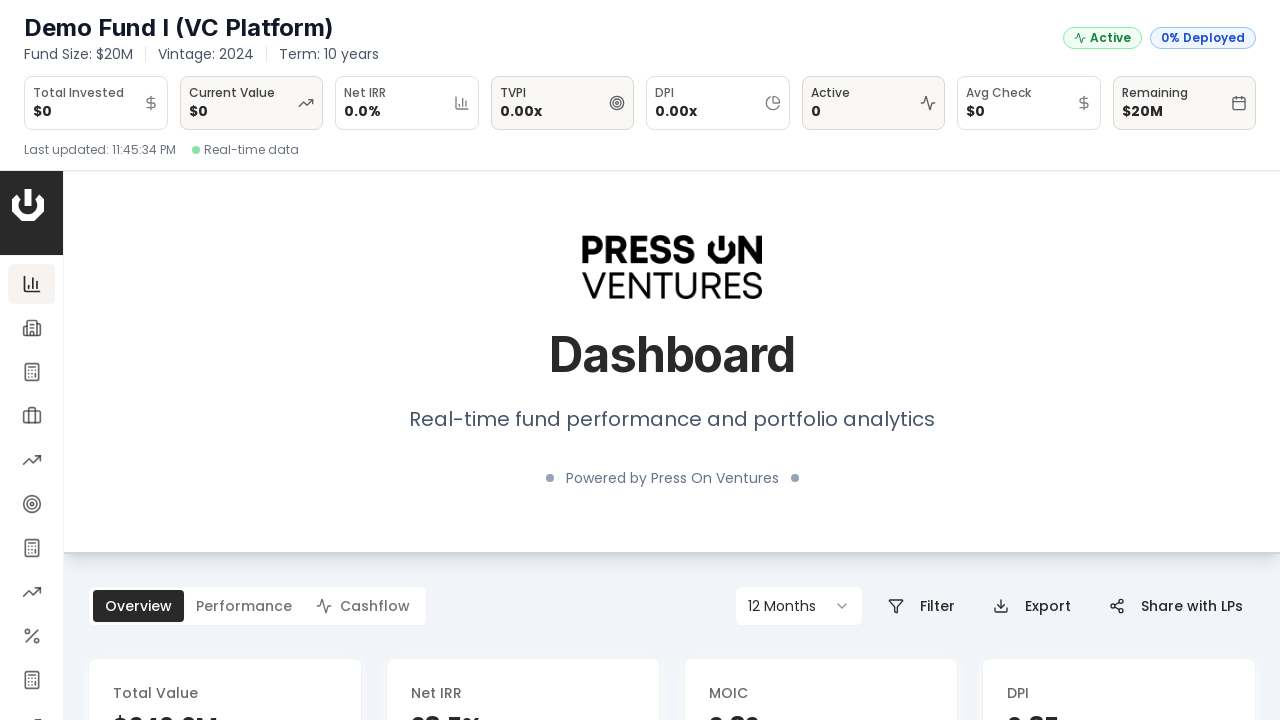

Page reload successful with status 200 (total successful: 1)
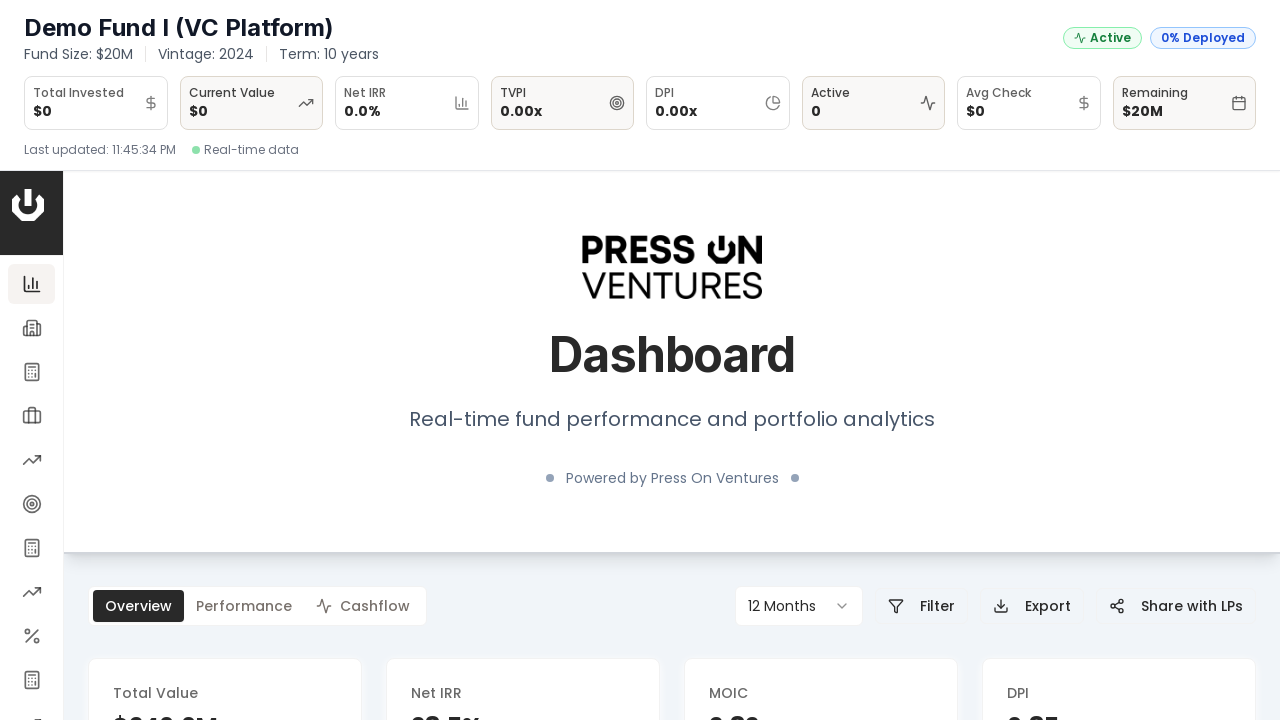

Reloaded page (attempt 2/5)
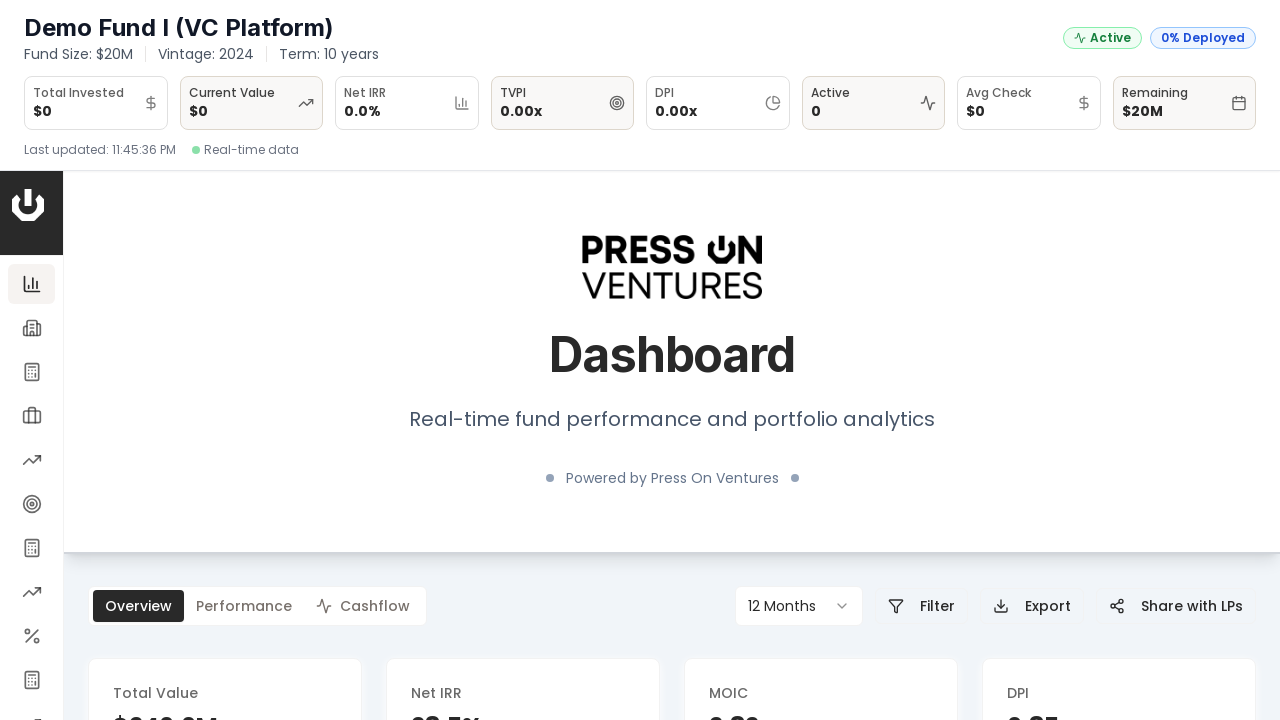

Page reload successful with status 200 (total successful: 2)
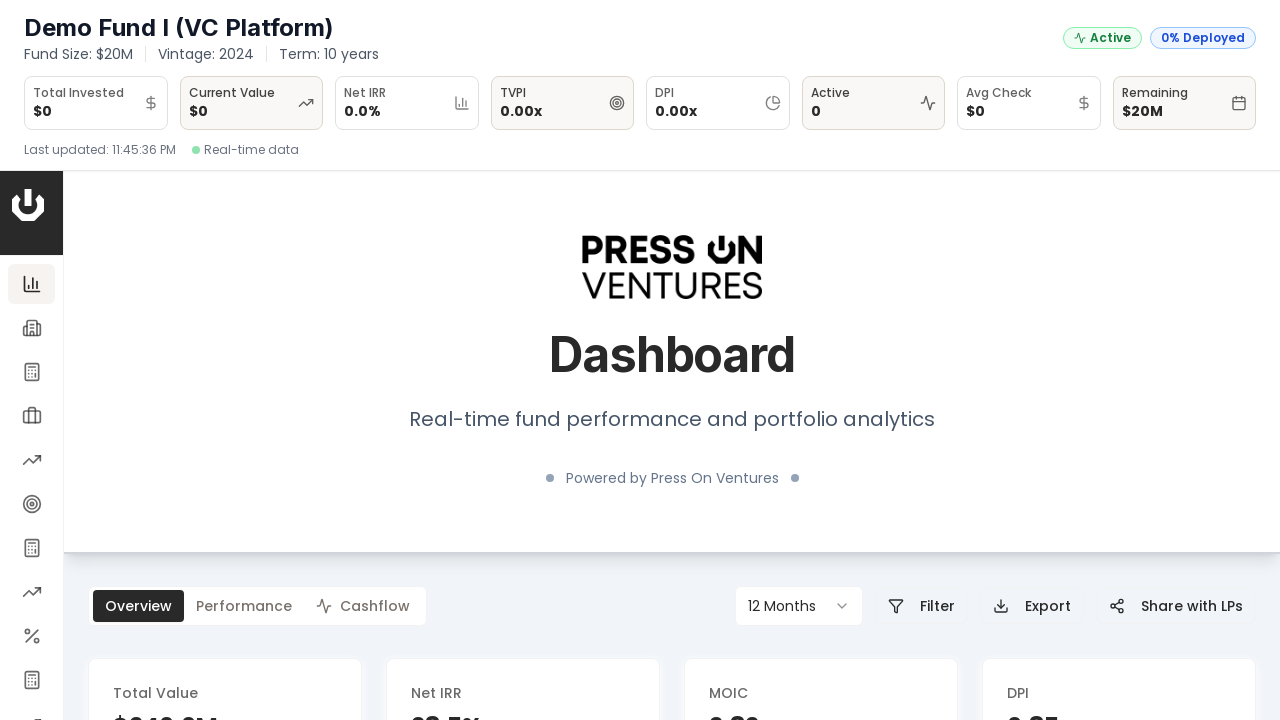

Reloaded page (attempt 3/5)
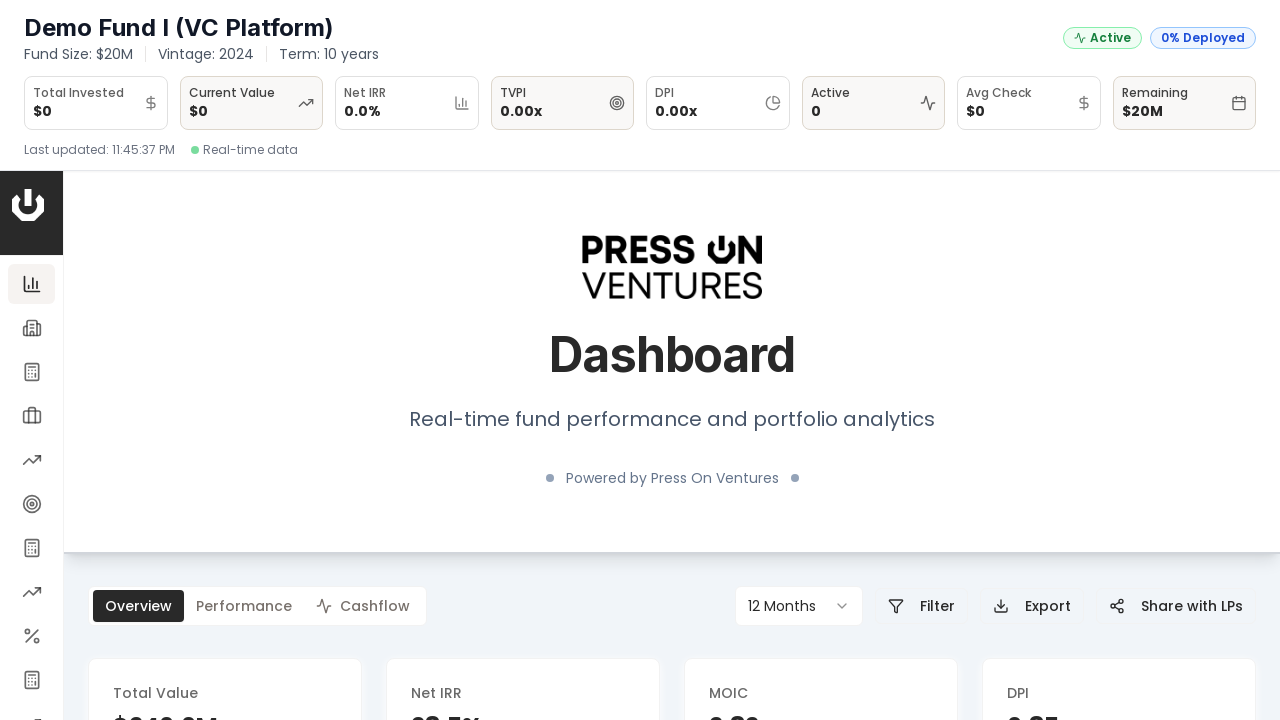

Page reload successful with status 200 (total successful: 3)
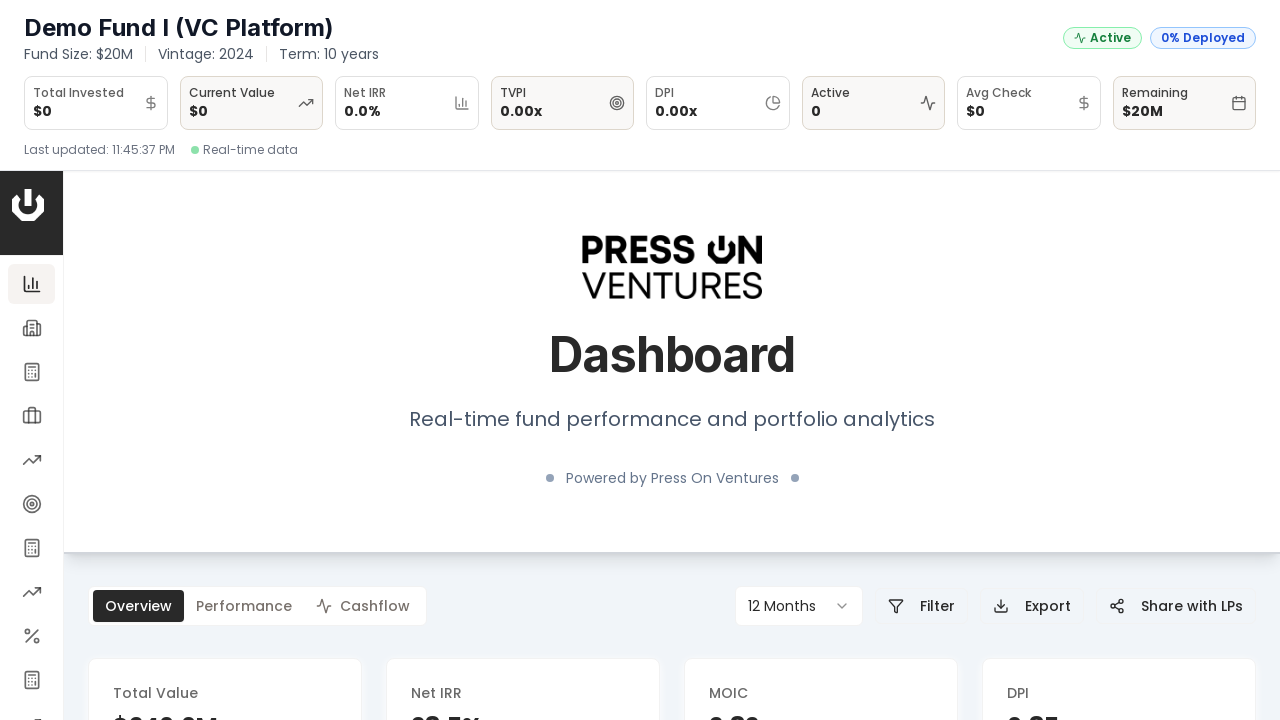

Reloaded page (attempt 4/5)
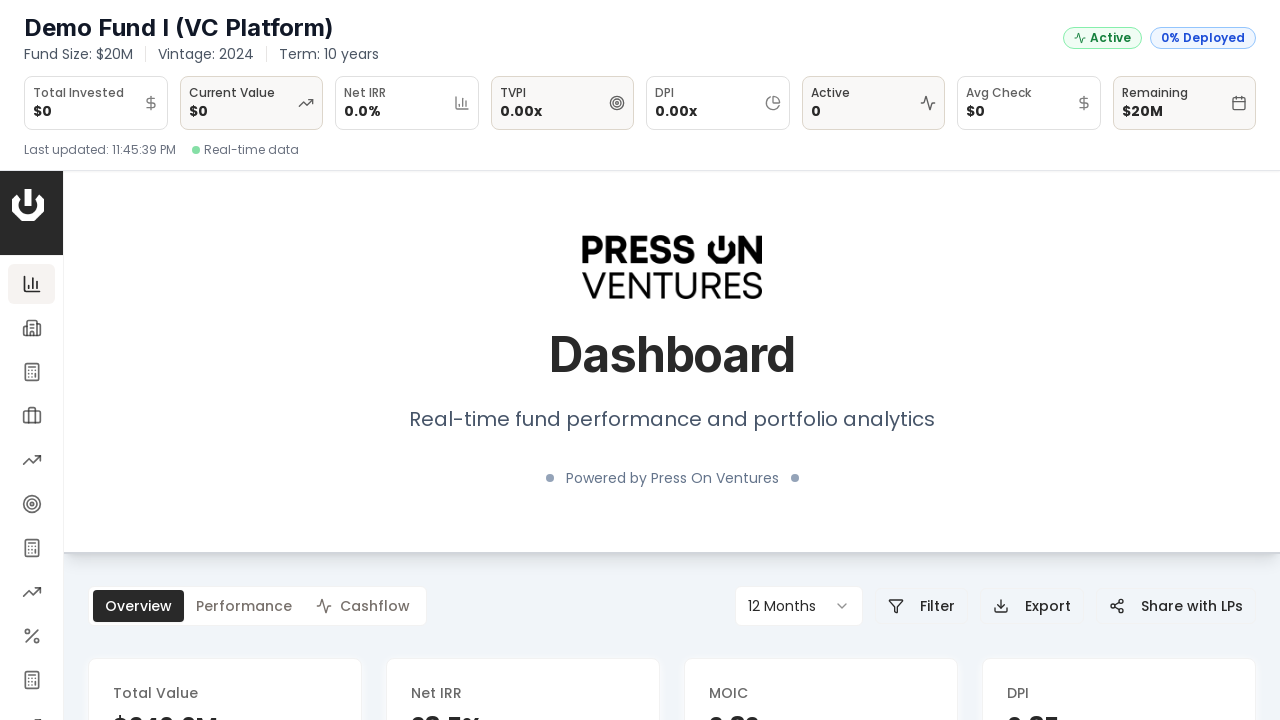

Page reload successful with status 200 (total successful: 4)
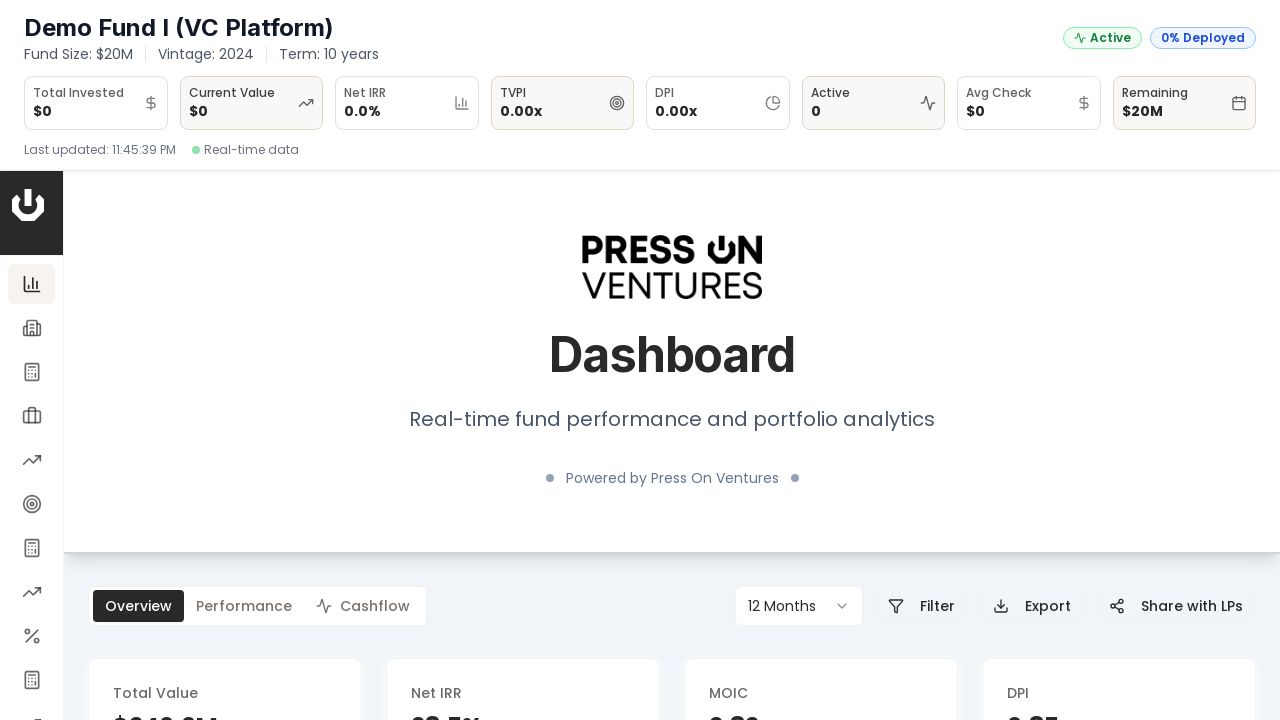

Reloaded page (attempt 5/5)
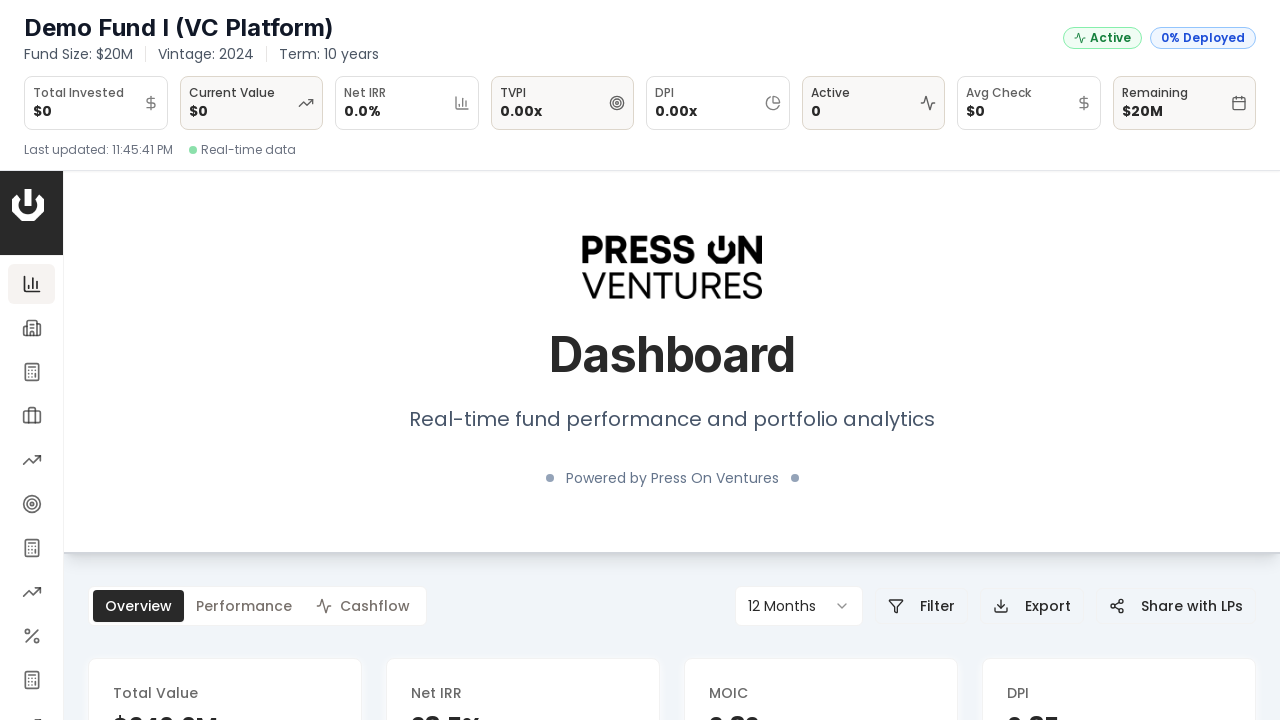

Page reload successful with status 200 (total successful: 5)
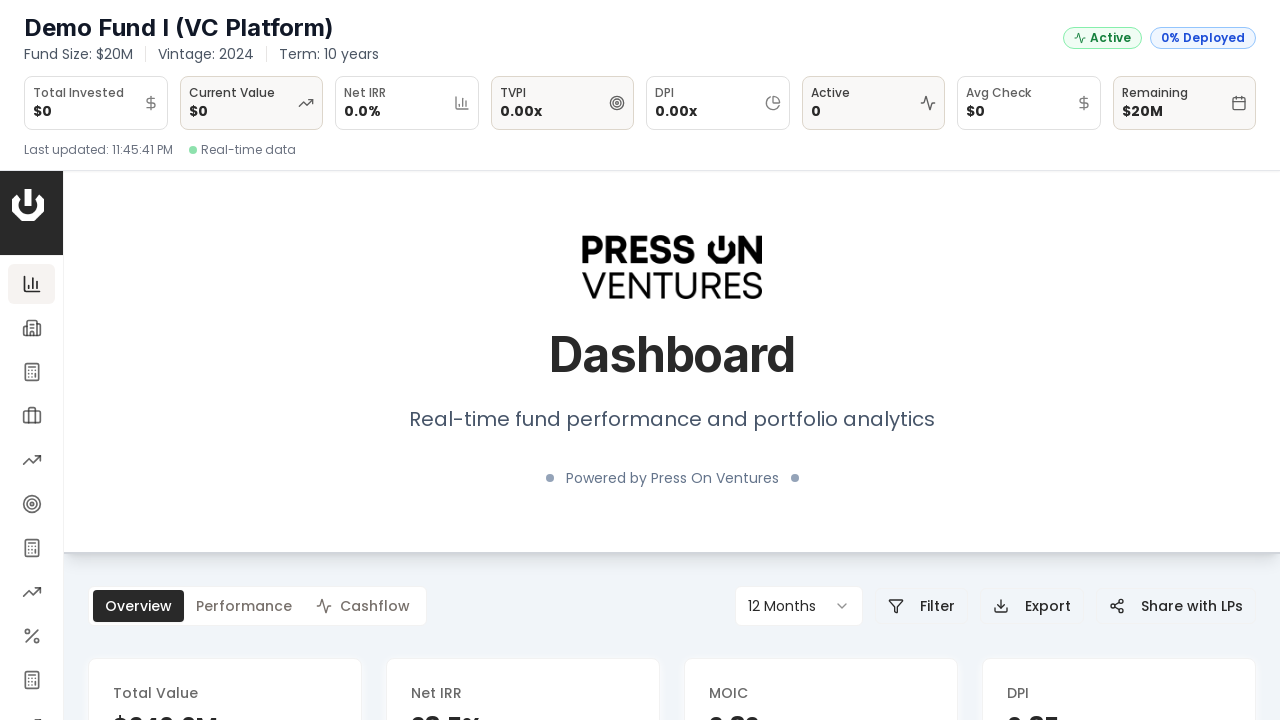

Verified that at least 3 out of 5 requests succeeded (5/5)
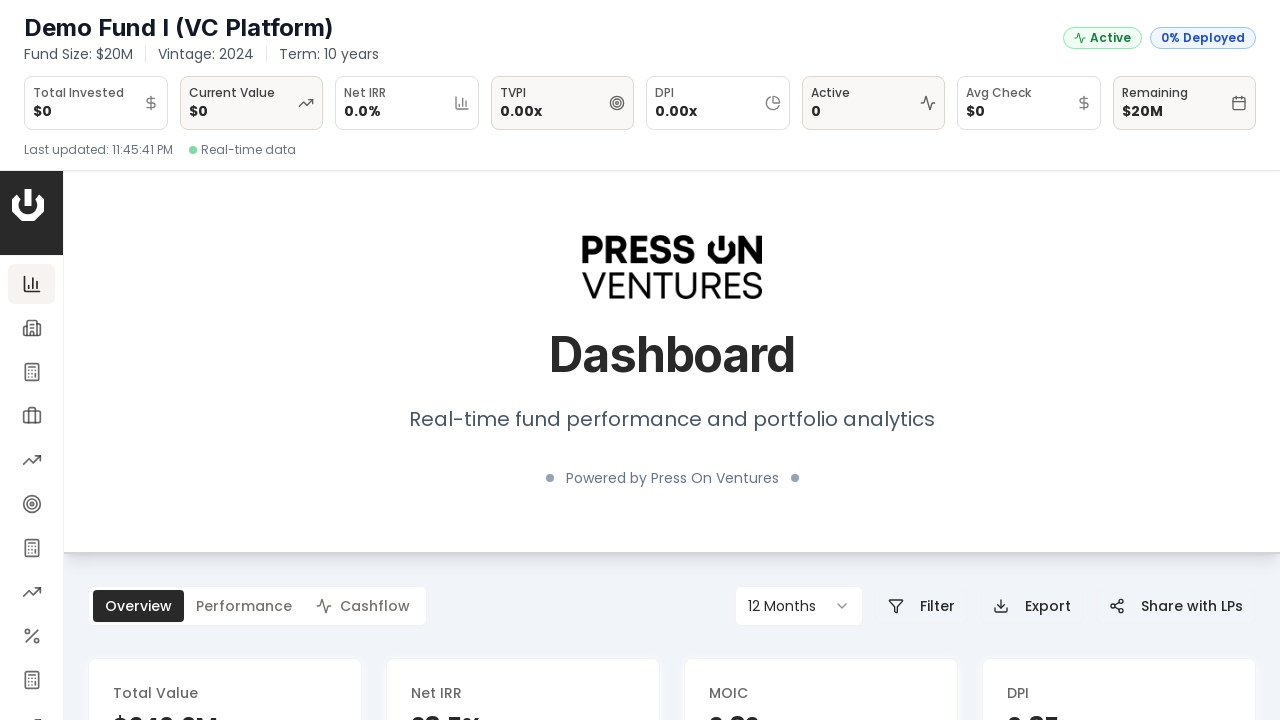

Verified total load time 8653ms is within 30 second limit
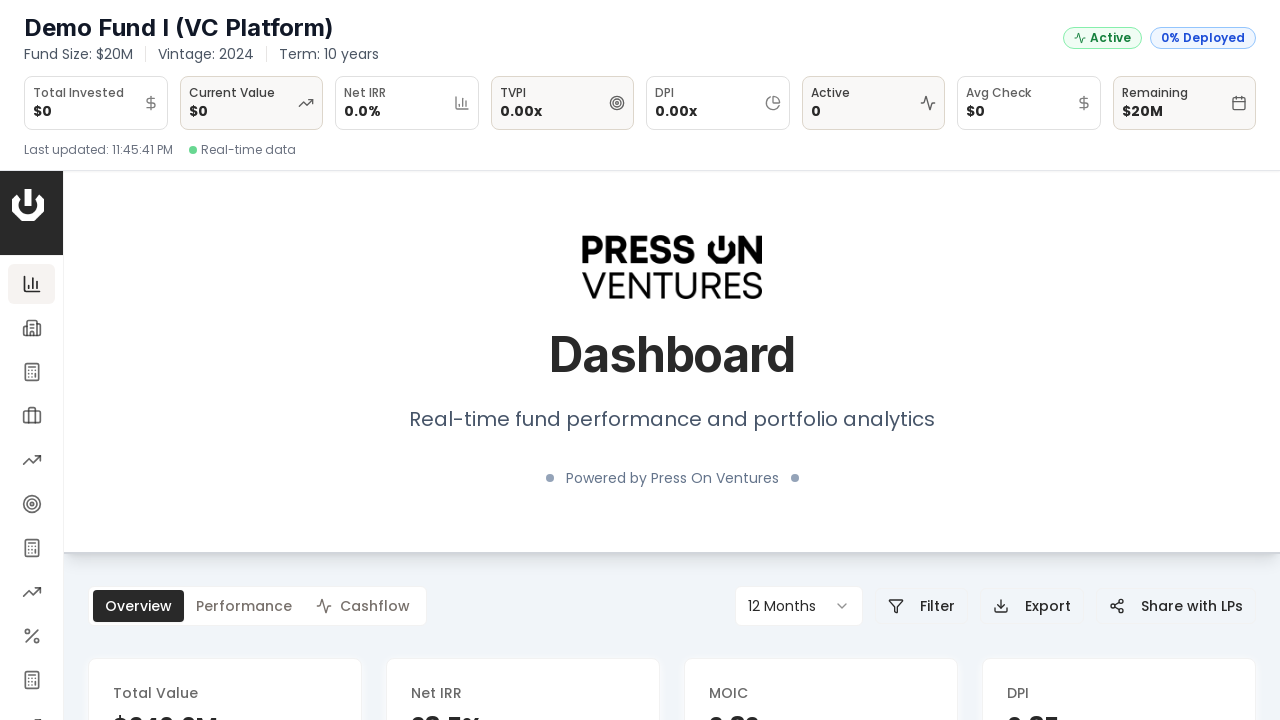

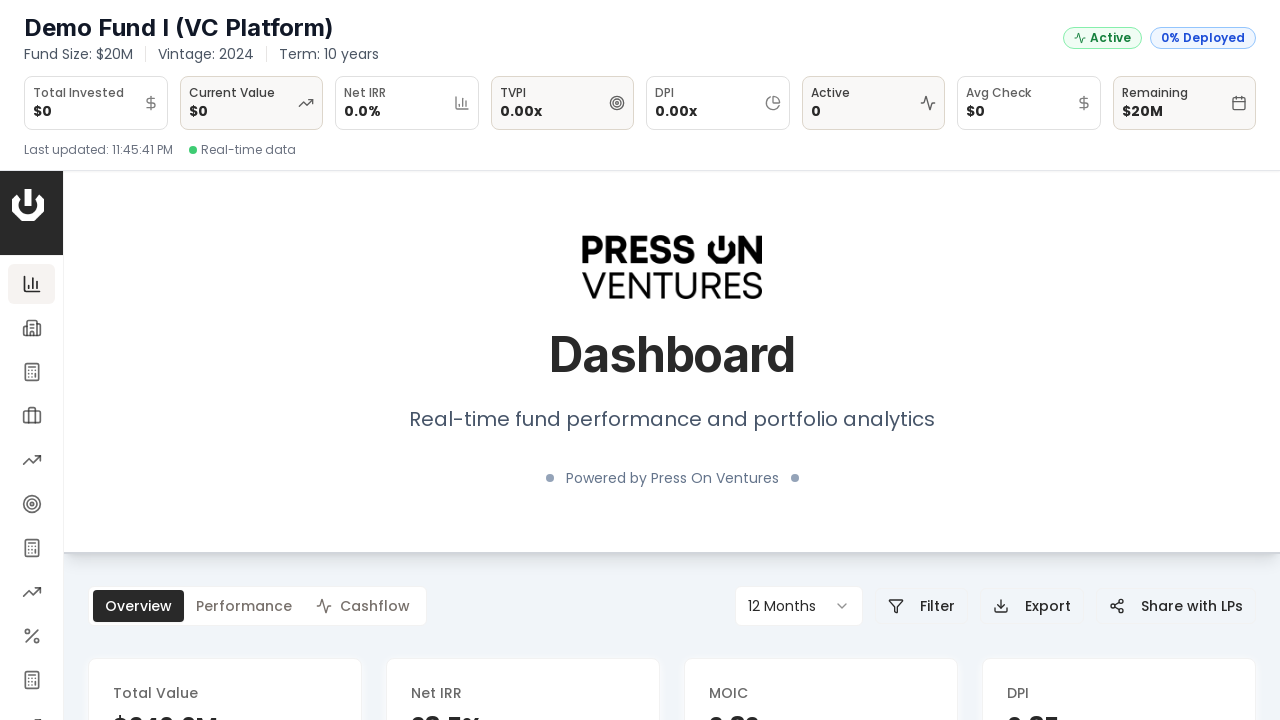